Tests page scrolling functionality by performing scroll operations in different directions (down, up, right, left) using JavaScript executor

Starting URL: https://omayo.blogspot.com/

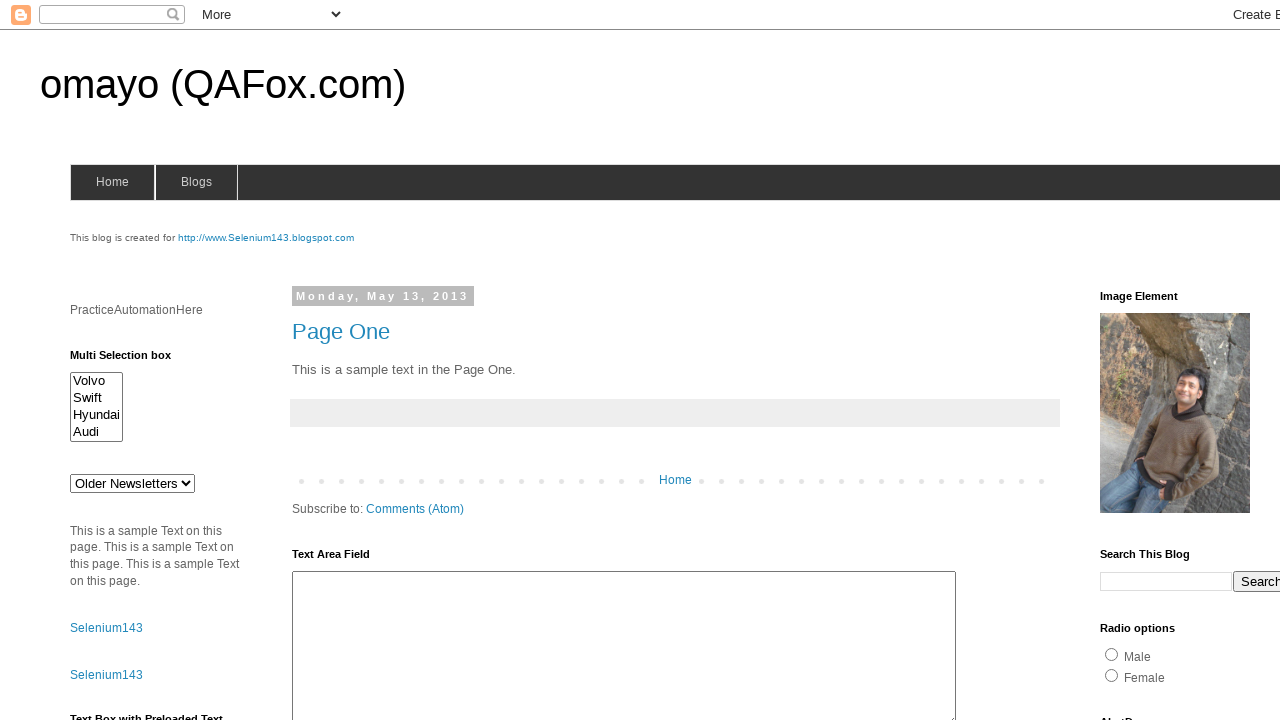

Scrolled down by 1000 pixels
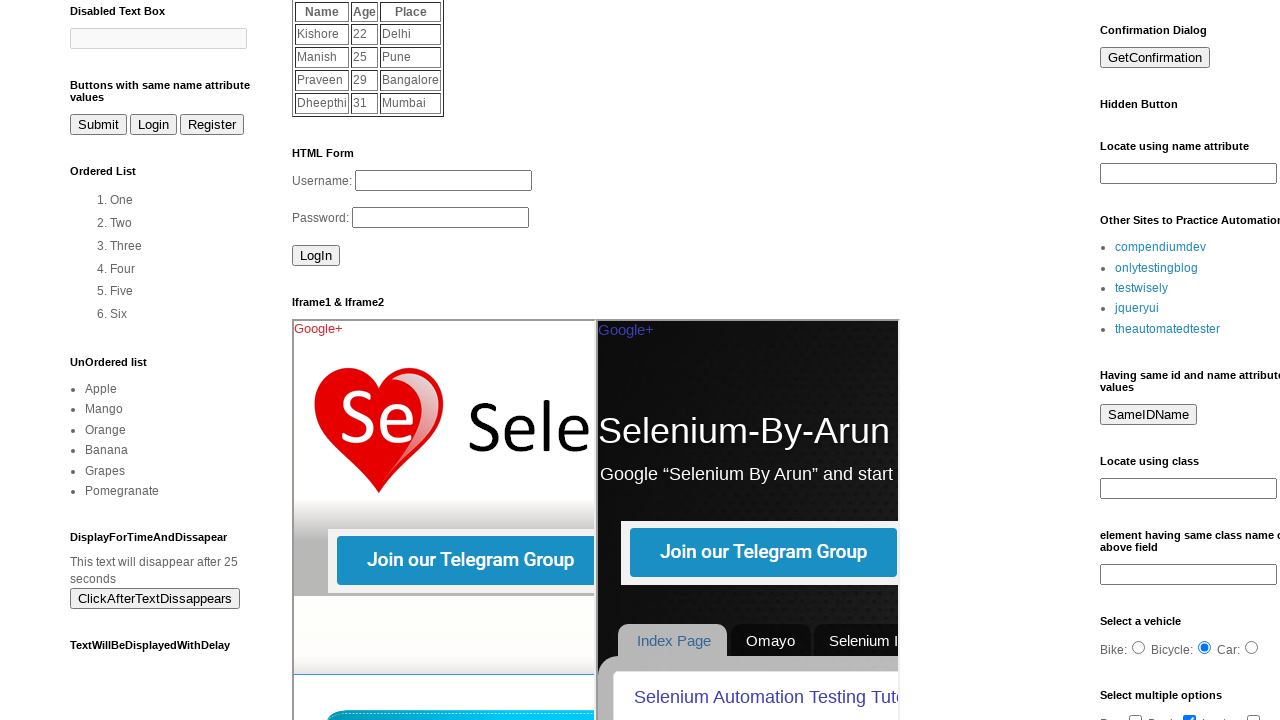

Waited 1000ms after scrolling down
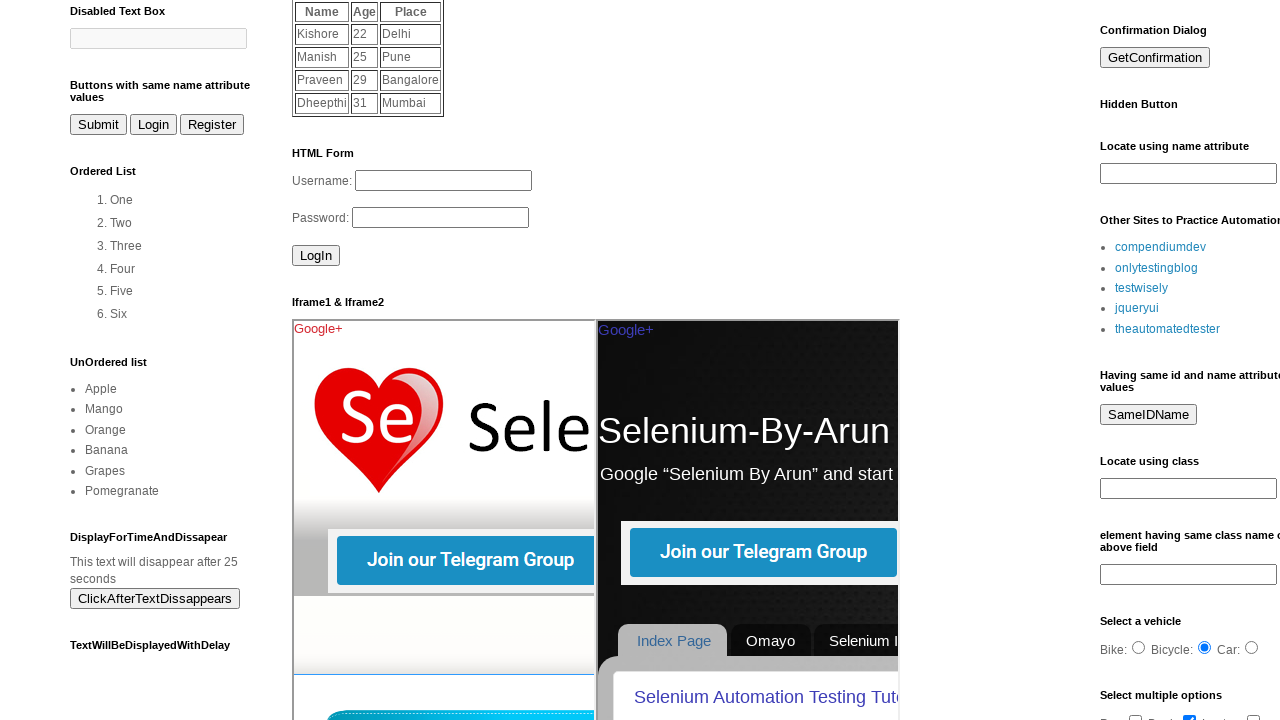

Scrolled up by 500 pixels
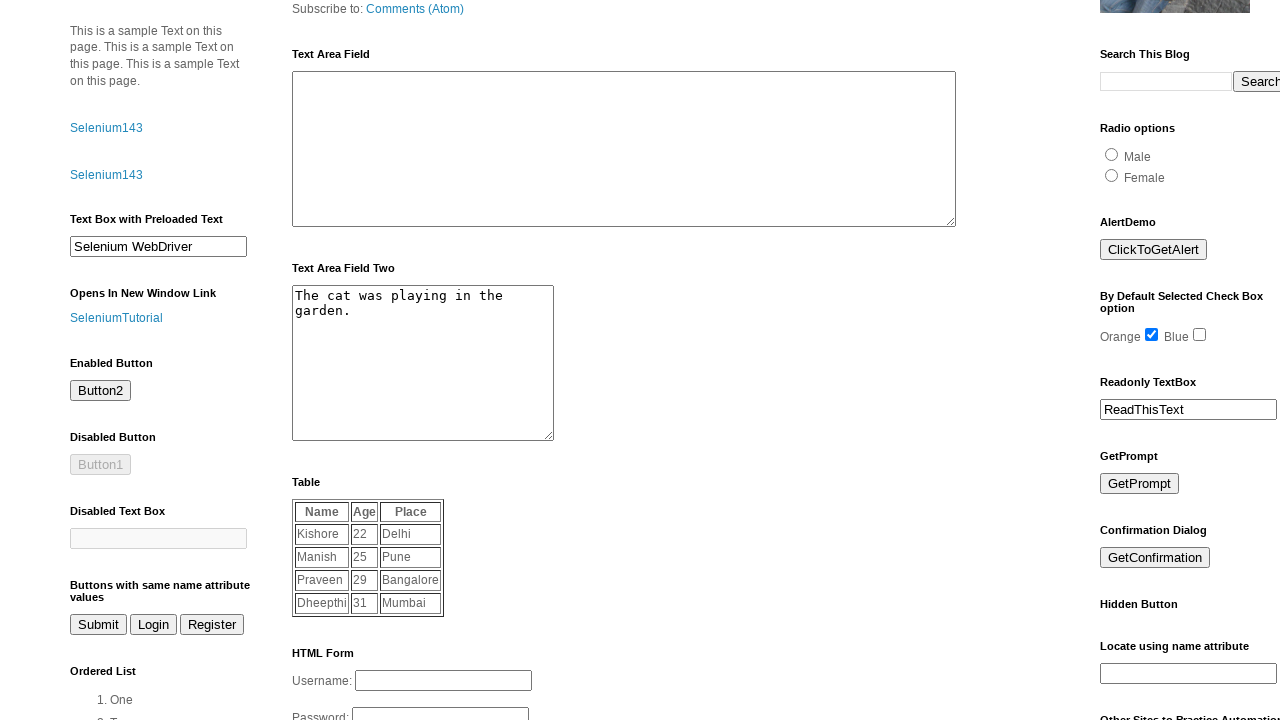

Waited 1000ms after scrolling up
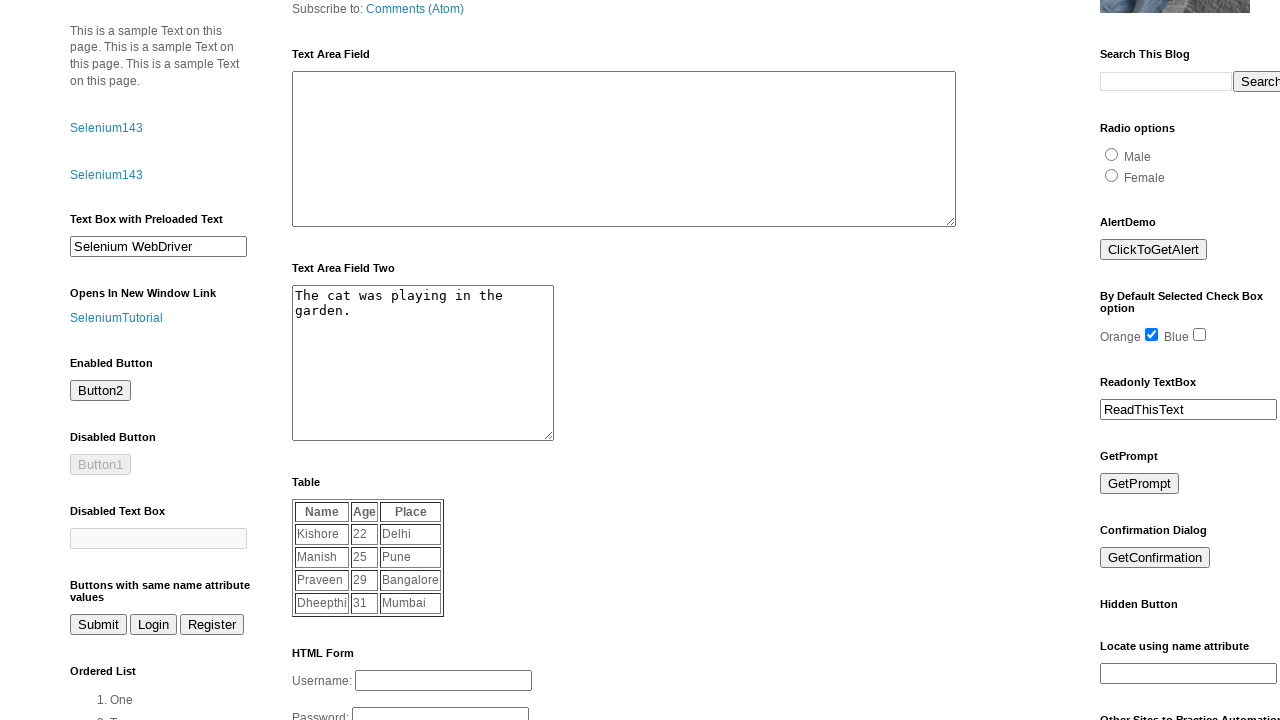

Scrolled right by 500 pixels
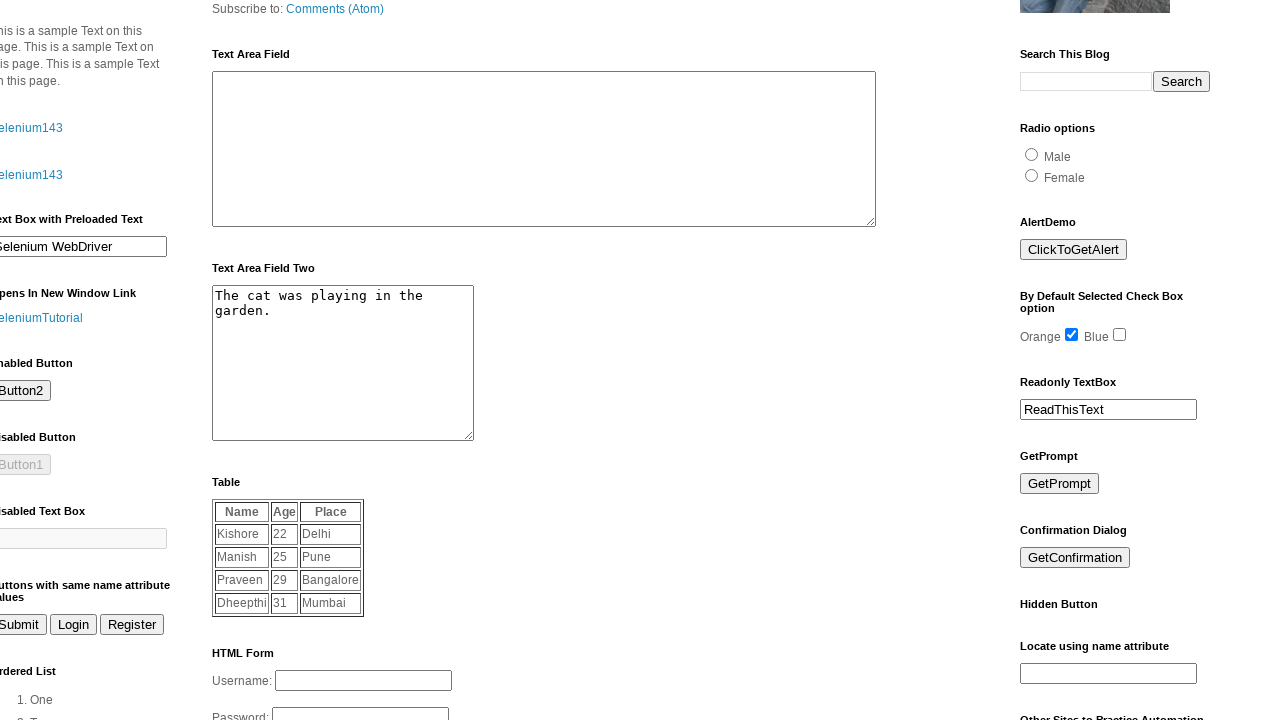

Waited 1000ms after scrolling right
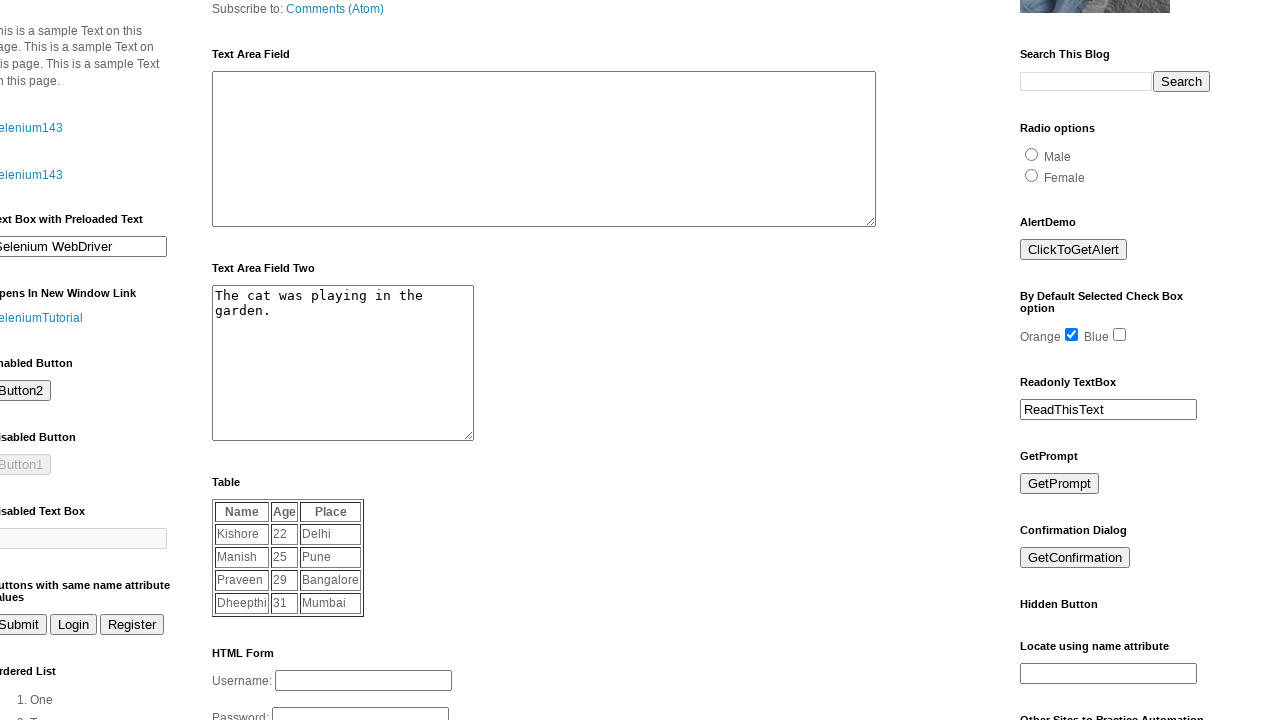

Scrolled left by 200 pixels
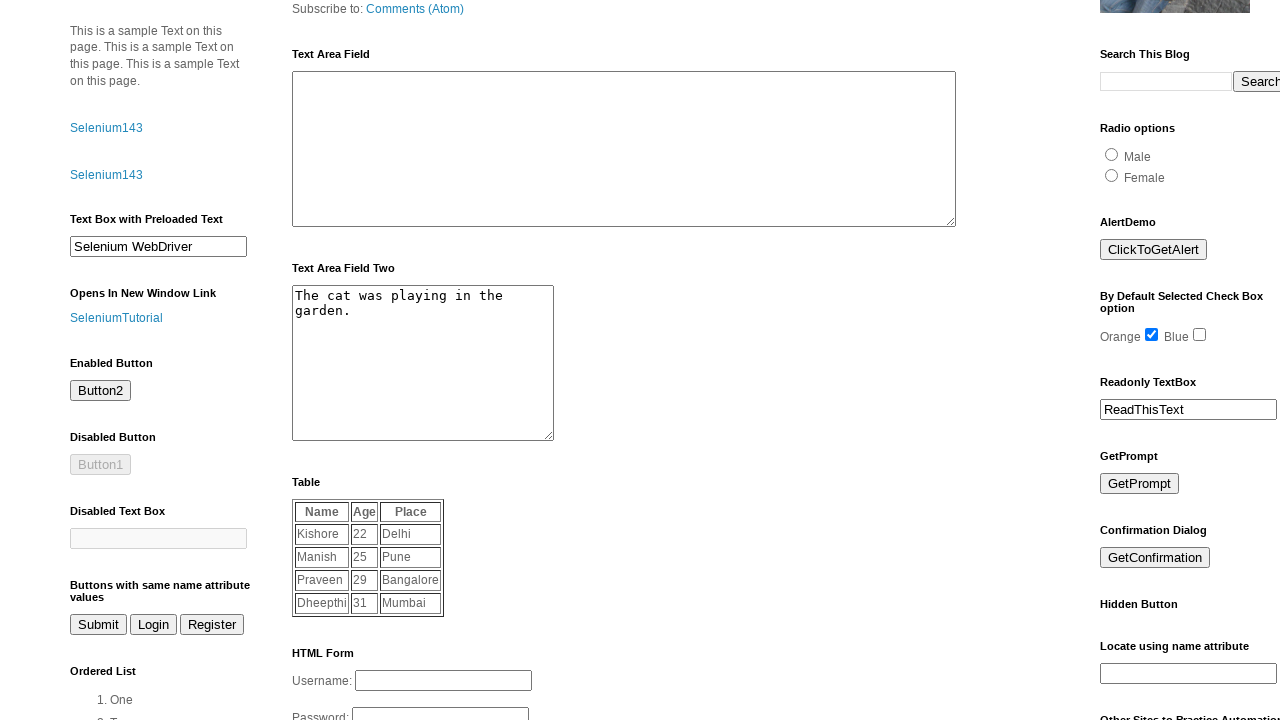

Waited 1000ms after scrolling left
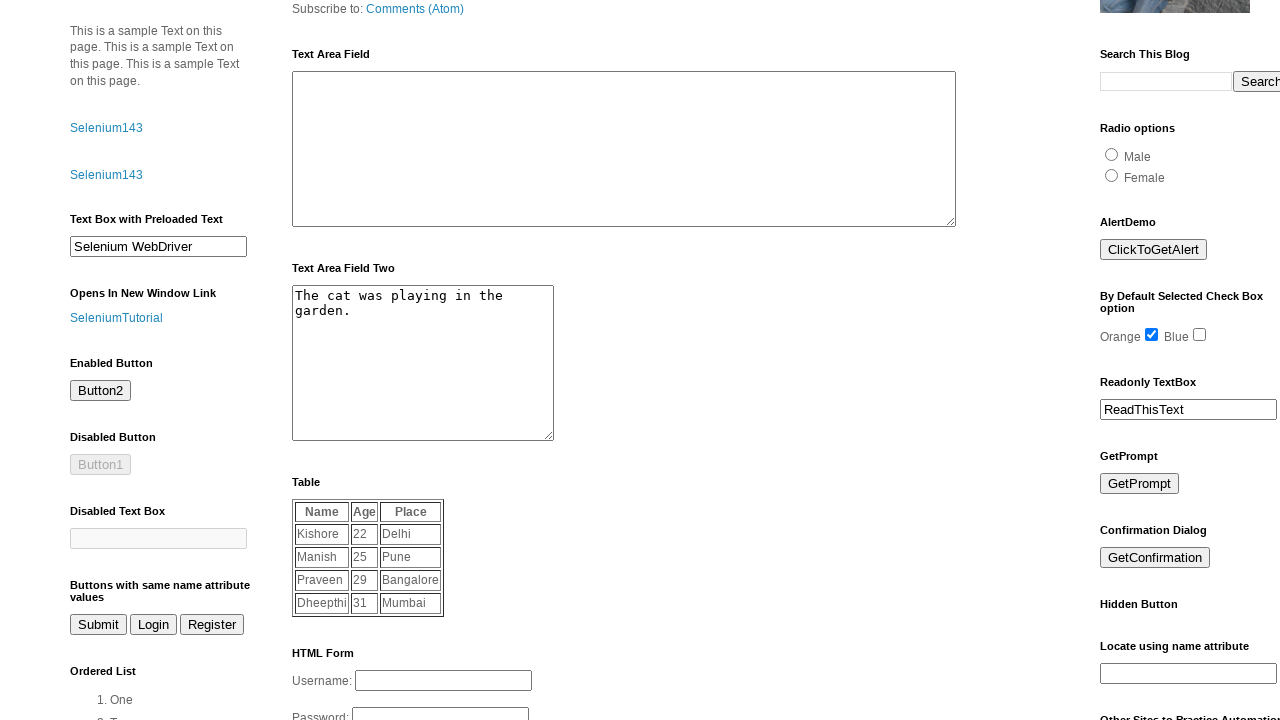

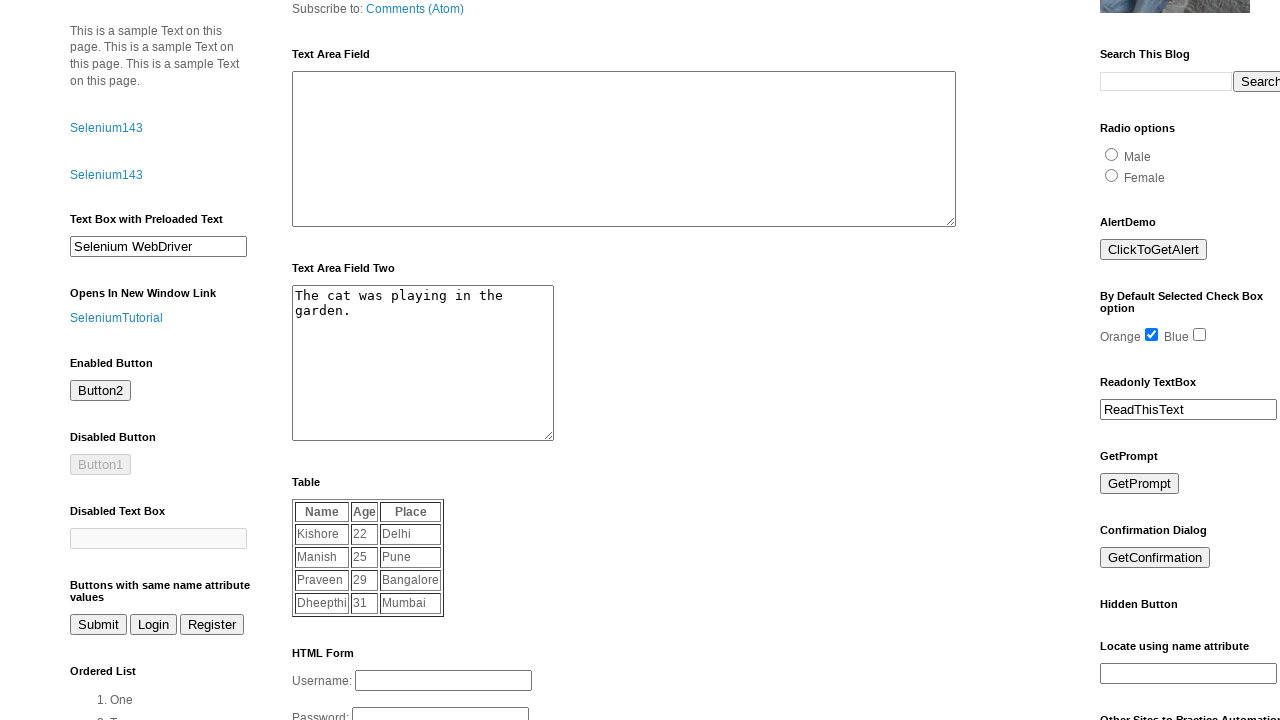